Tests explicit wait functionality by waiting for an image to load and verifying its source attribute contains the expected value

Starting URL: https://bonigarcia.dev/selenium-webdriver-java/loading-images.html

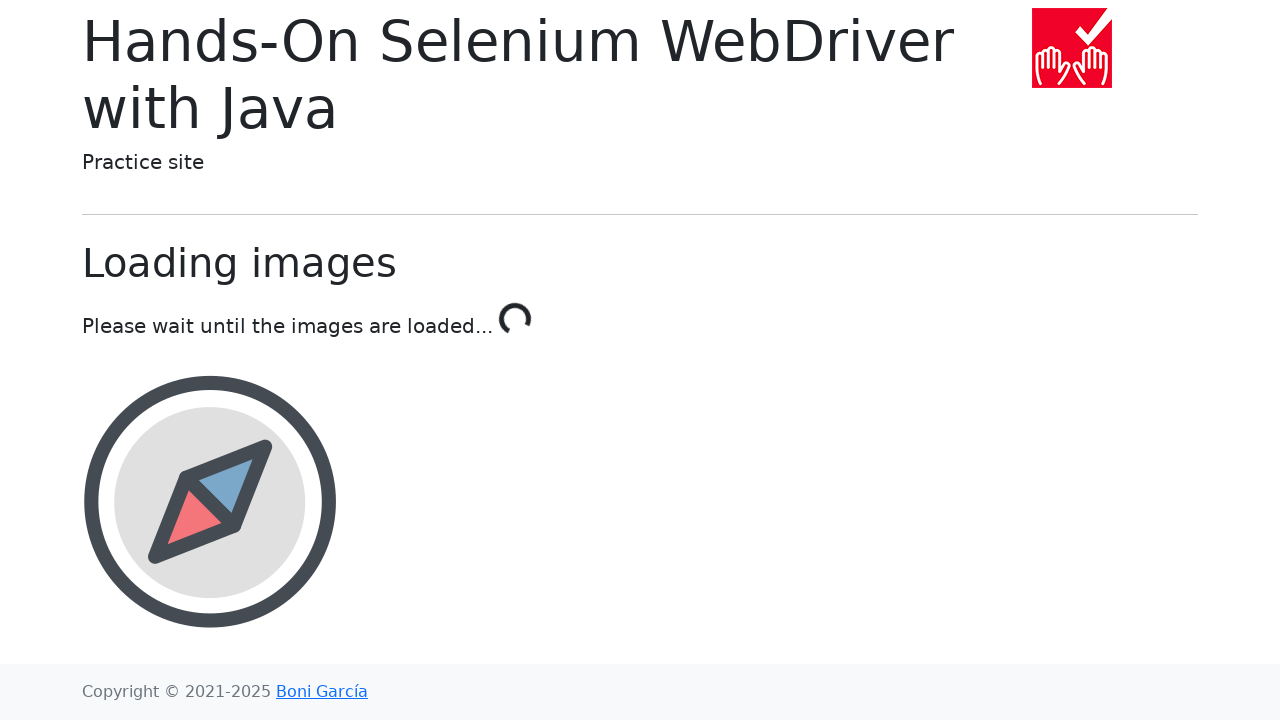

Navigated to loading images test page
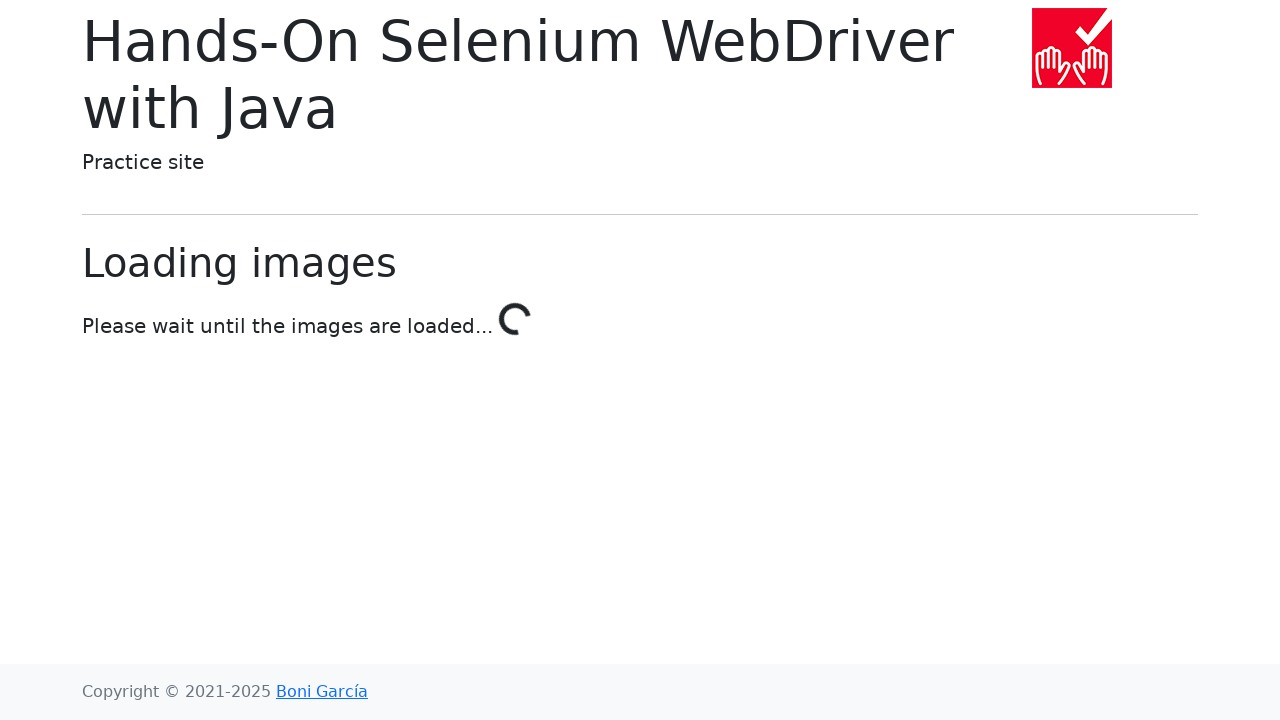

Waited for landscape image element to load (explicit wait)
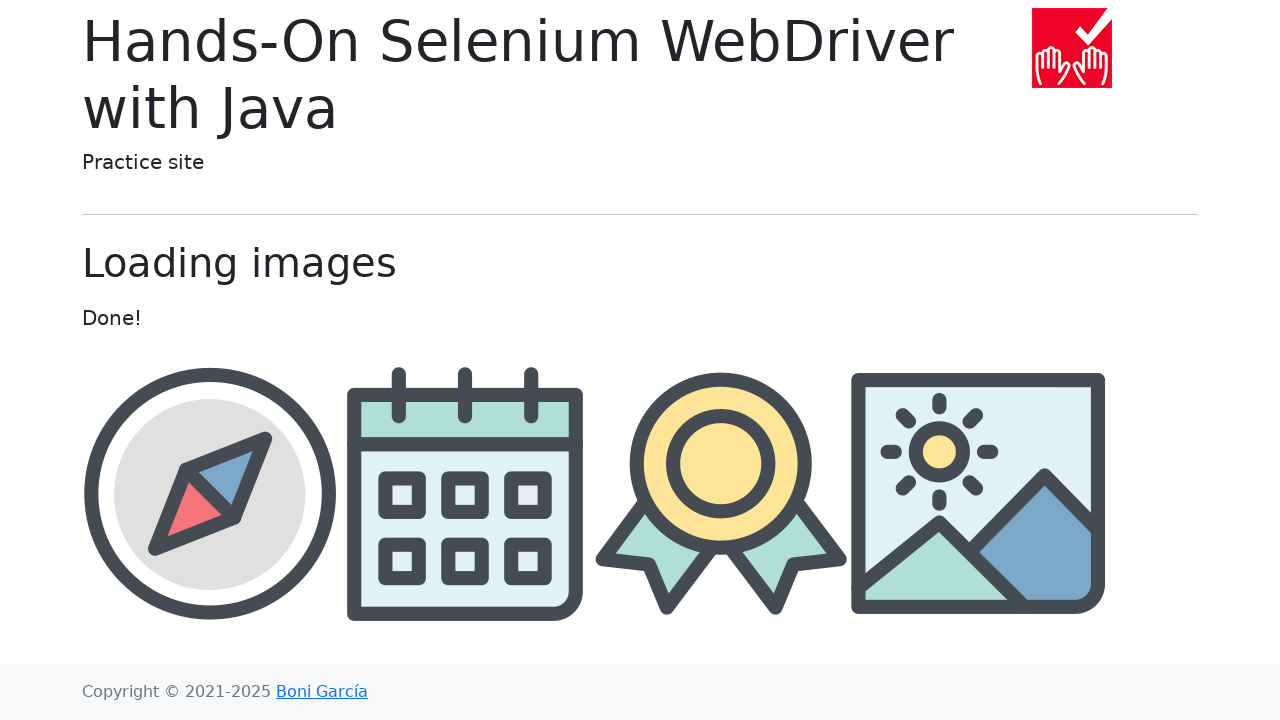

Retrieved src attribute from landscape image element
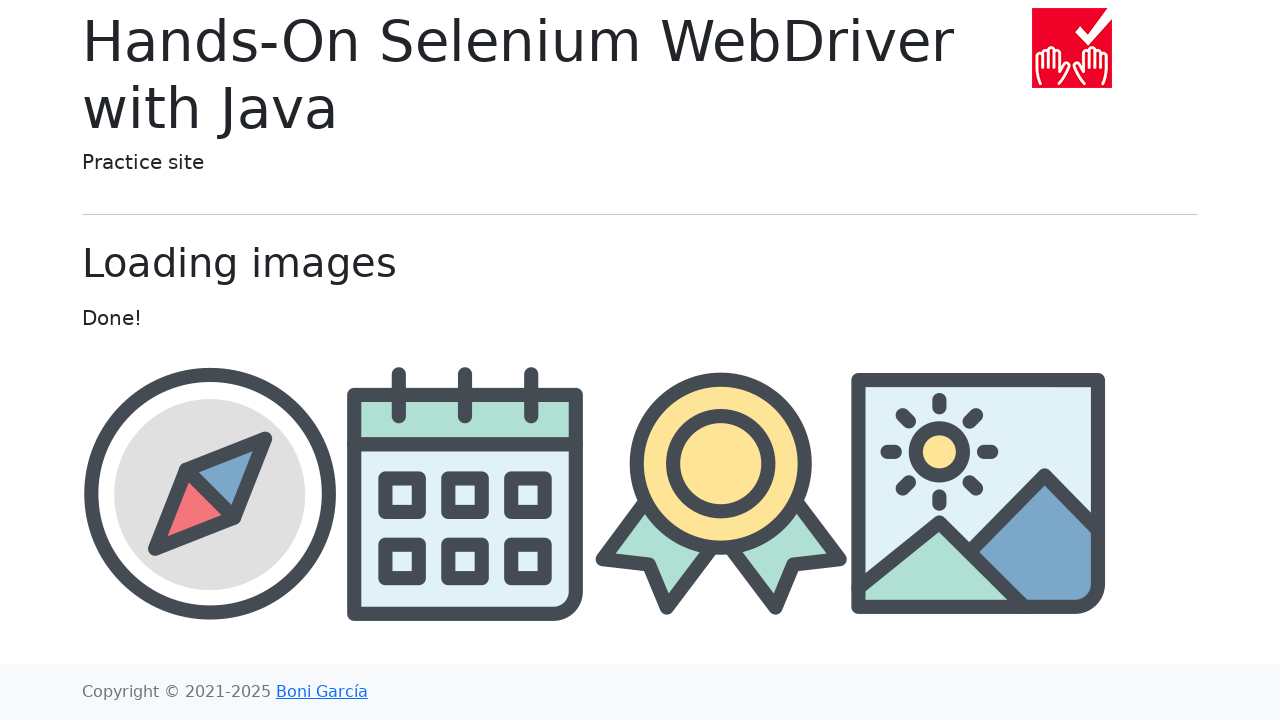

Verified that image src attribute contains 'landscape'
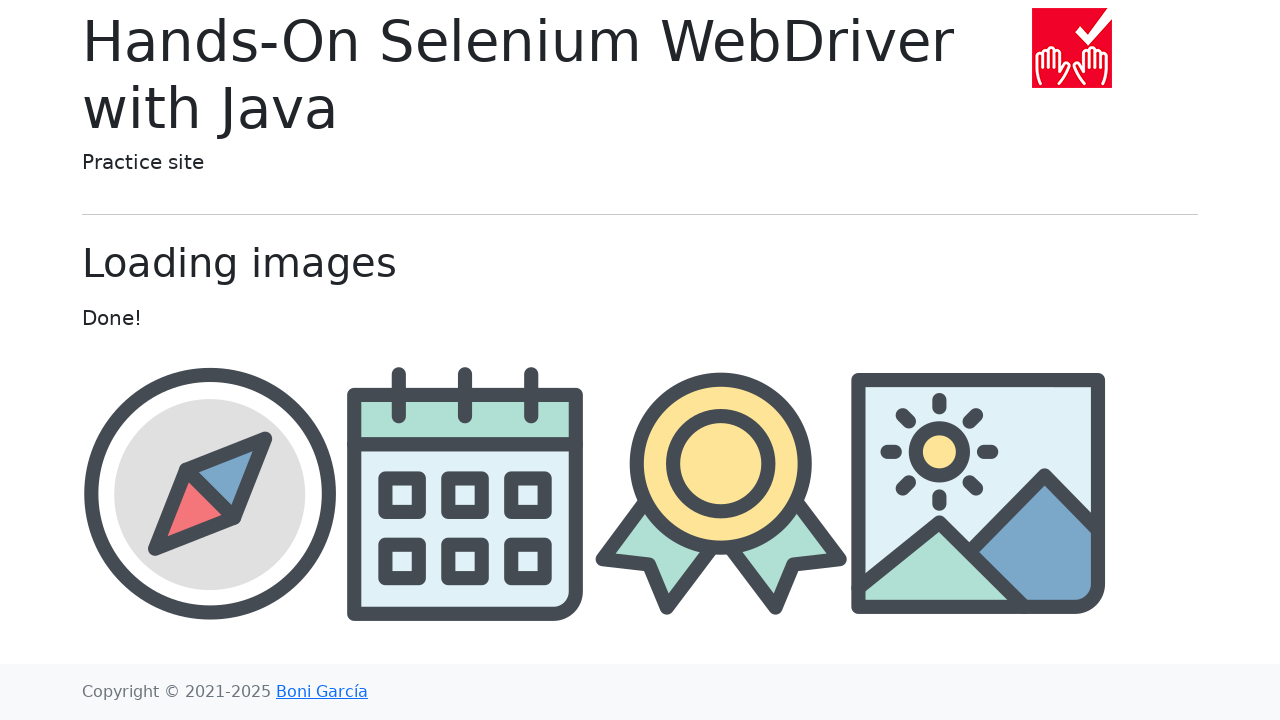

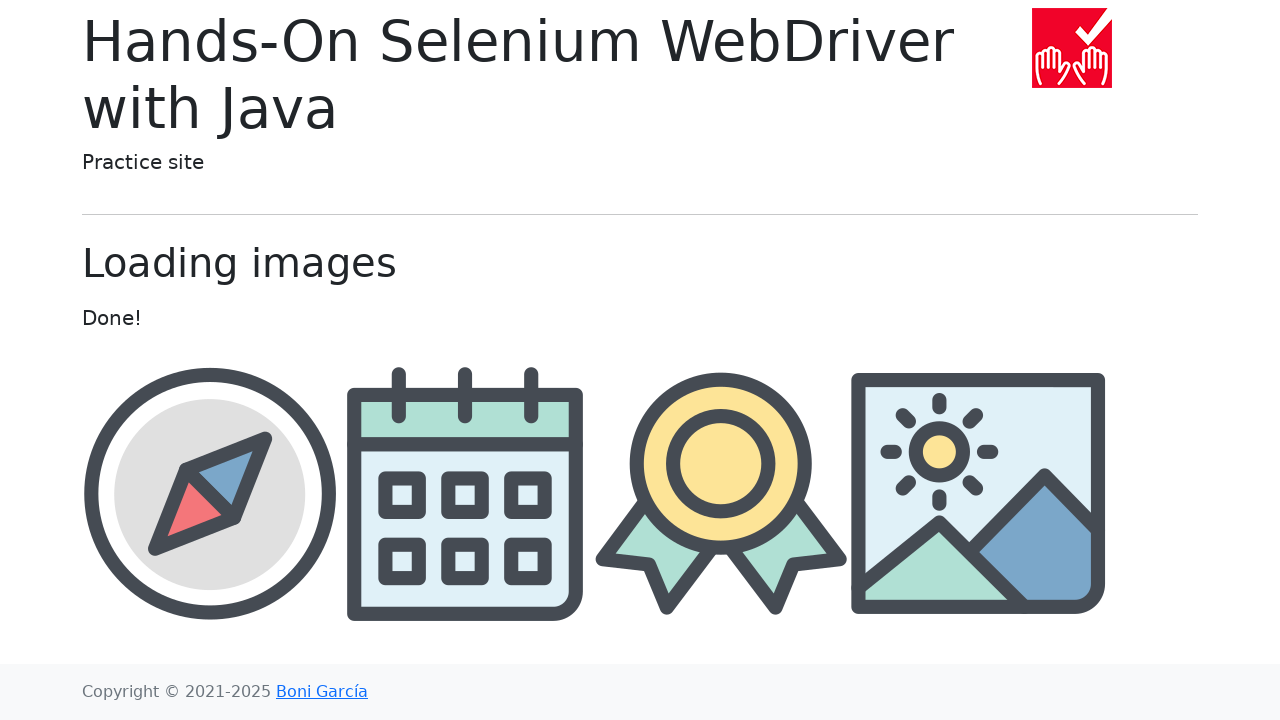